Tests the password reset flow by navigating to forgot password page, entering email, and setting a new password

Starting URL: https://rahulshettyacademy.com/client/

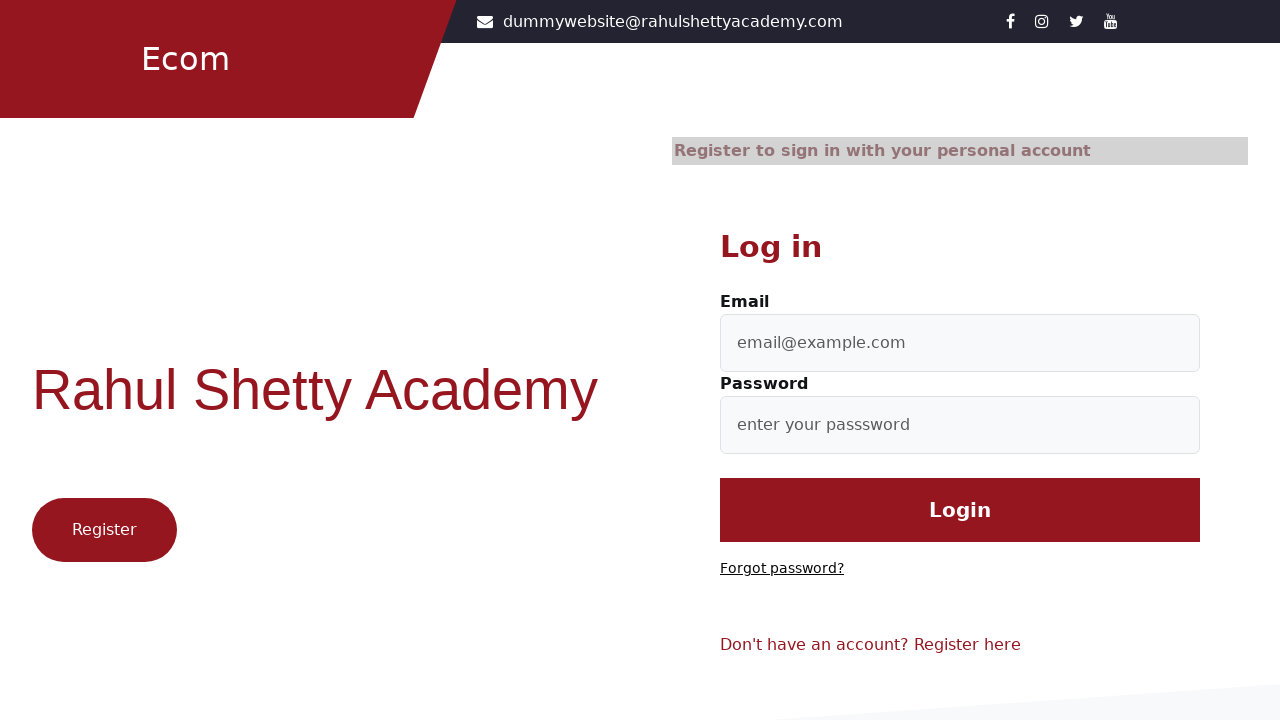

Clicked 'Forgot password?' link to navigate to password reset page at (782, 569) on text='Forgot password?'
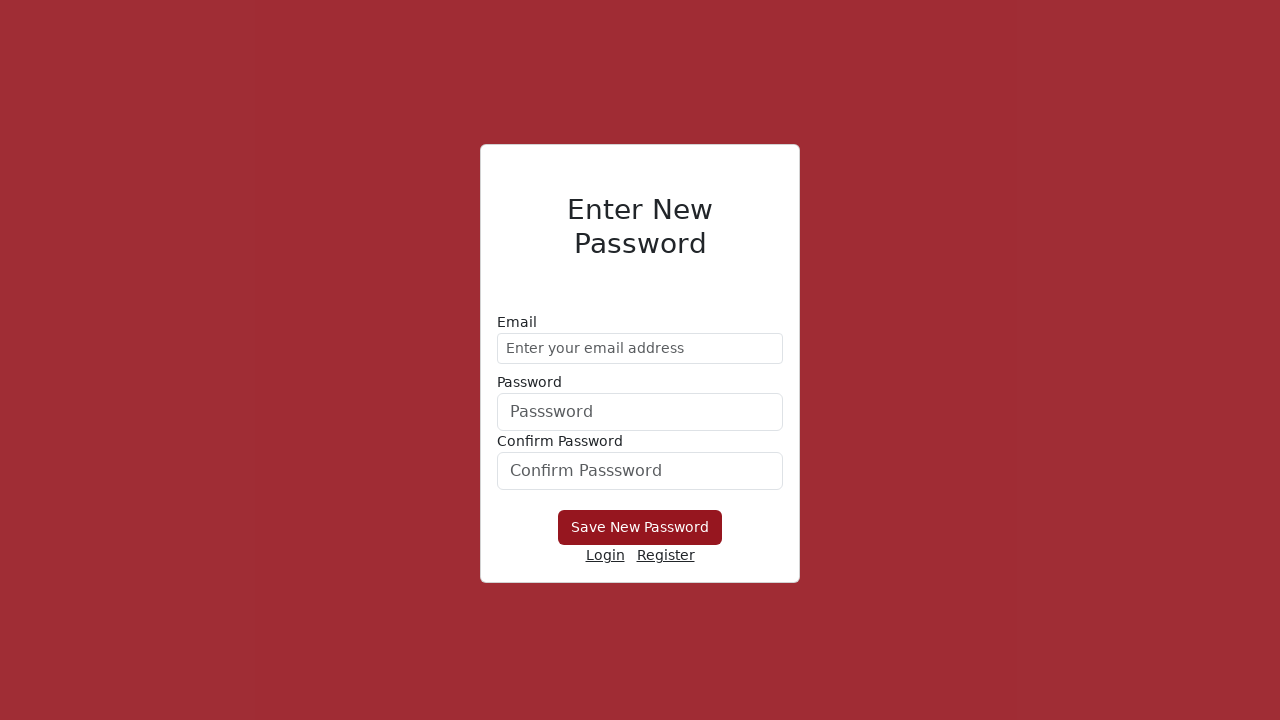

Entered email 'demo@gmail.com' for password reset on //input[@type='email']
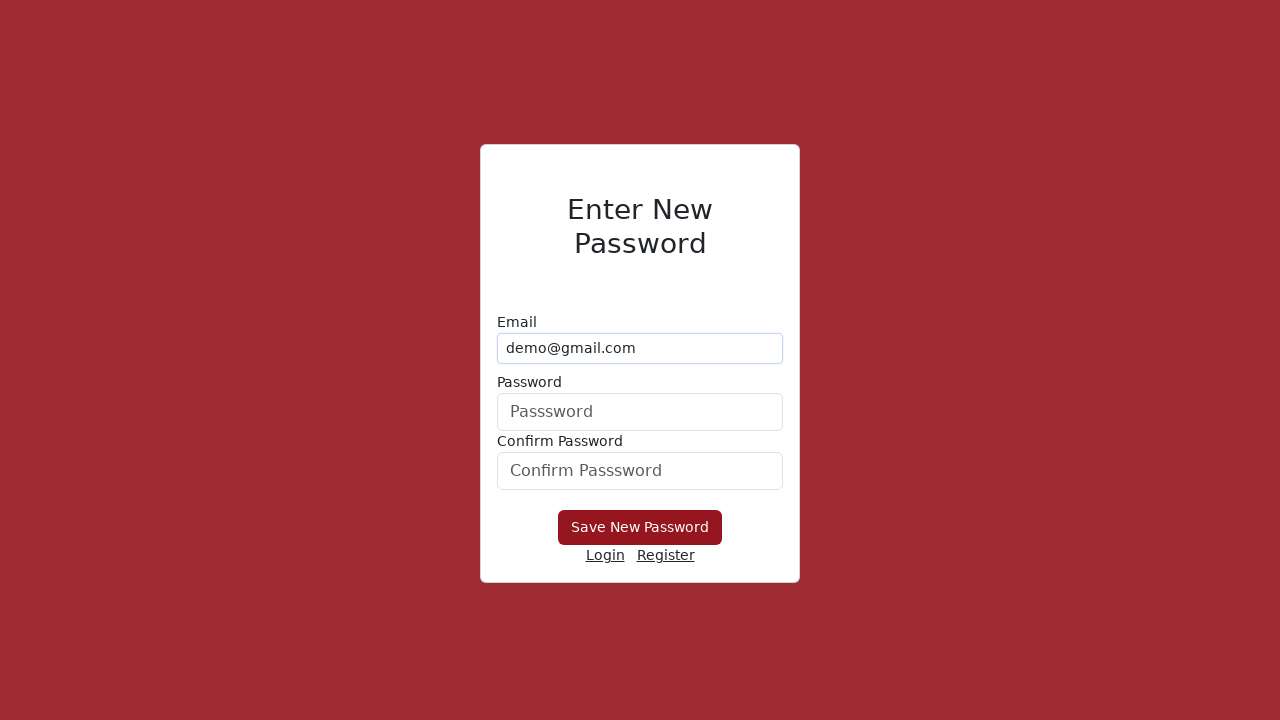

Submitted email form to request password reset link at (640, 528) on button[type='submit']
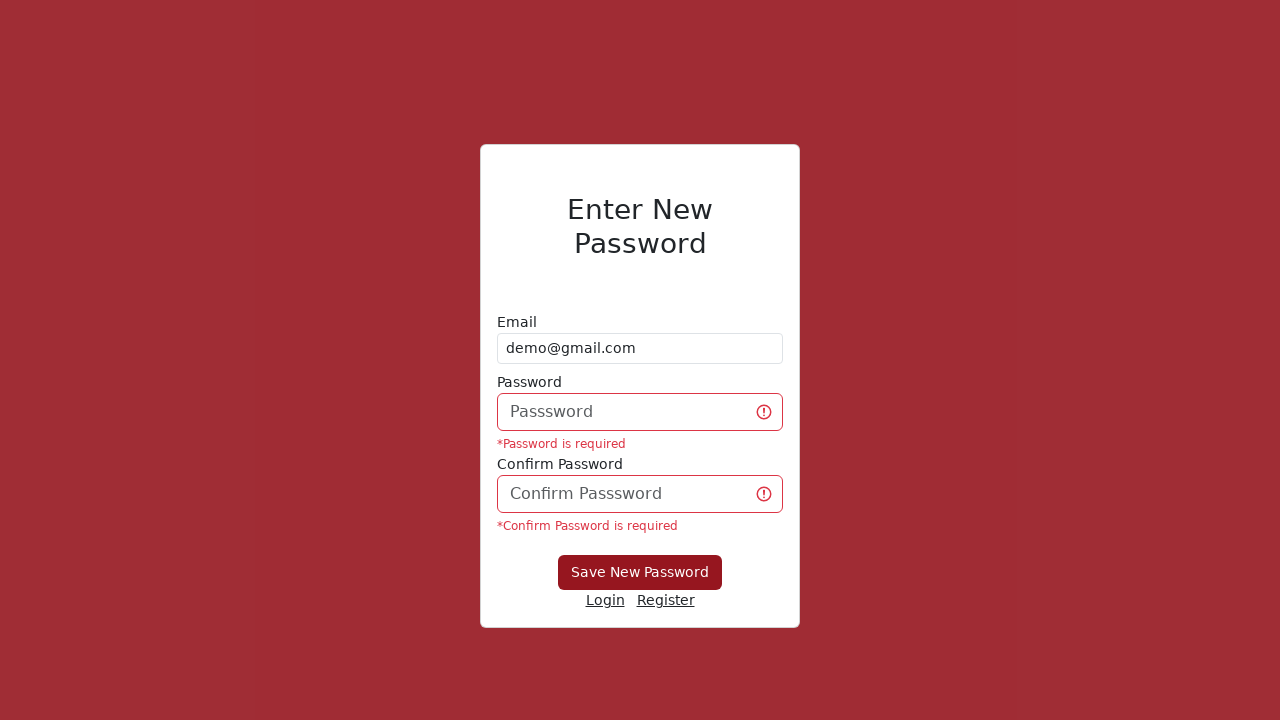

Entered new password 'Hello1234' in password field on #userPassword
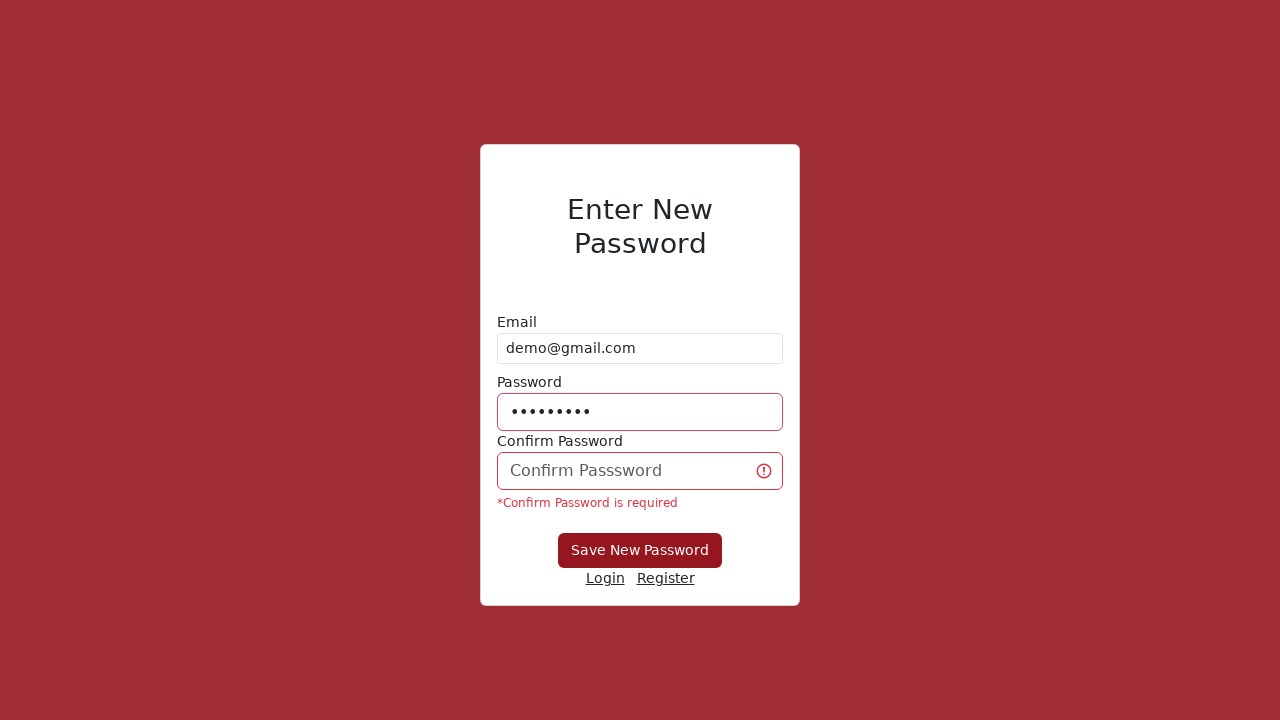

Confirmed new password 'Hello1234' in confirmation field on #confirmPassword
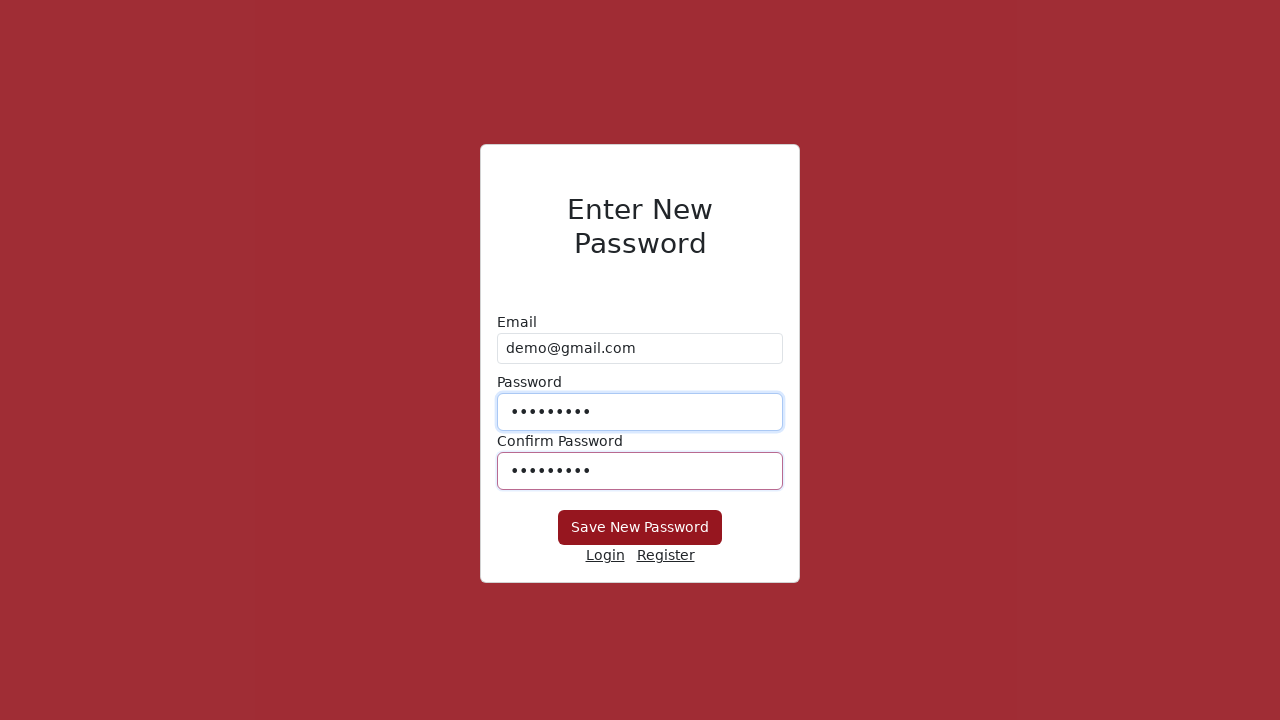

Submitted password reset form to complete password reset flow at (640, 528) on xpath=//button[@type='submit']
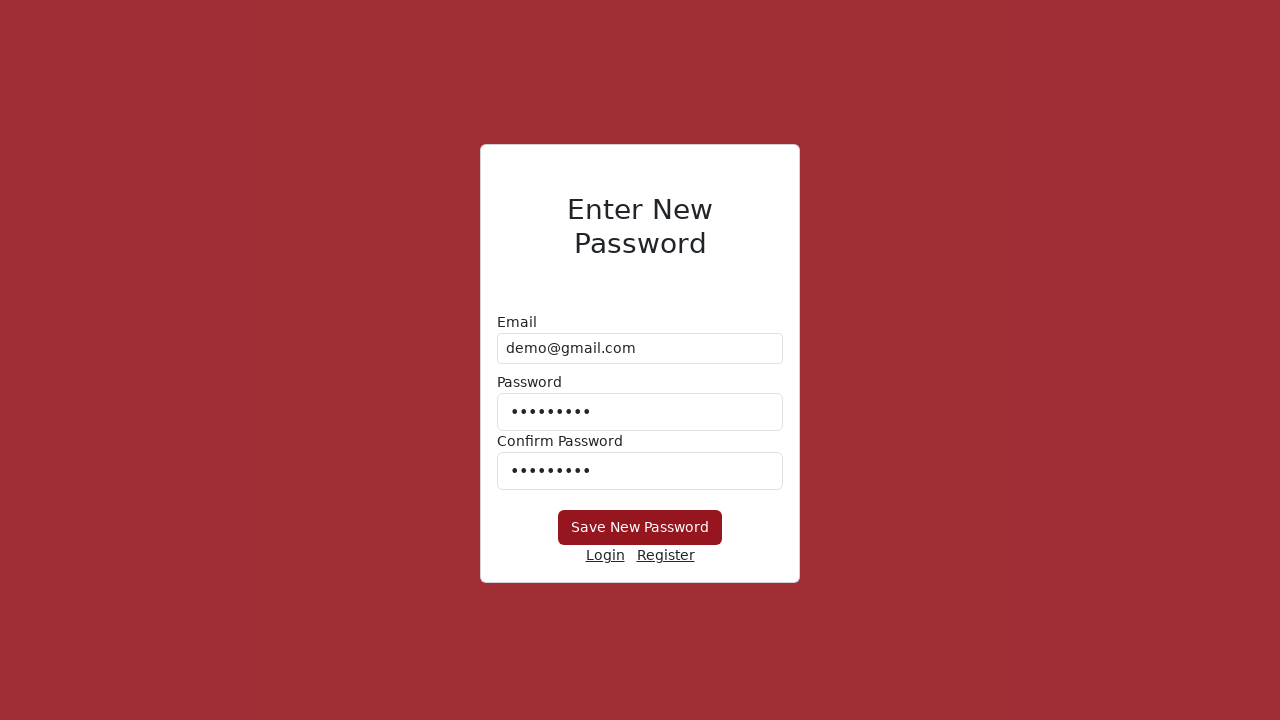

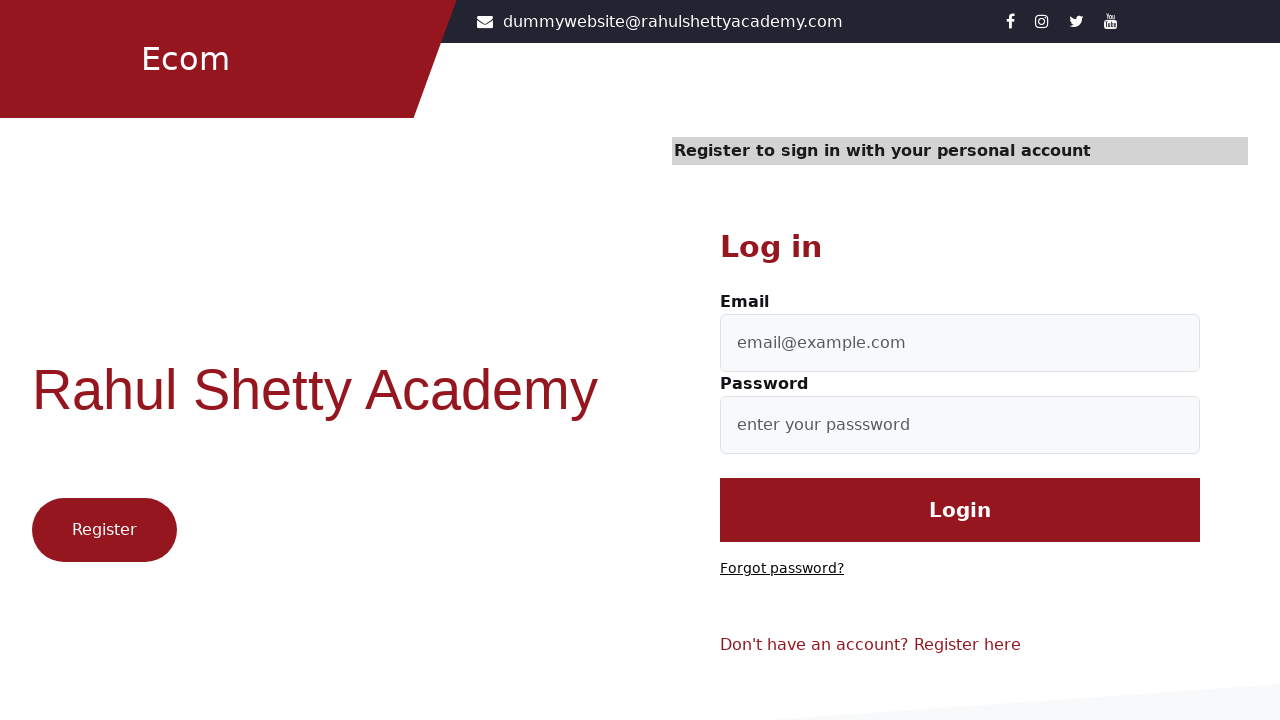